Tests selecting an option from a dropdown using Playwright's built-in select method and verifies the selection by checking the selected option text.

Starting URL: https://the-internet.herokuapp.com/dropdown

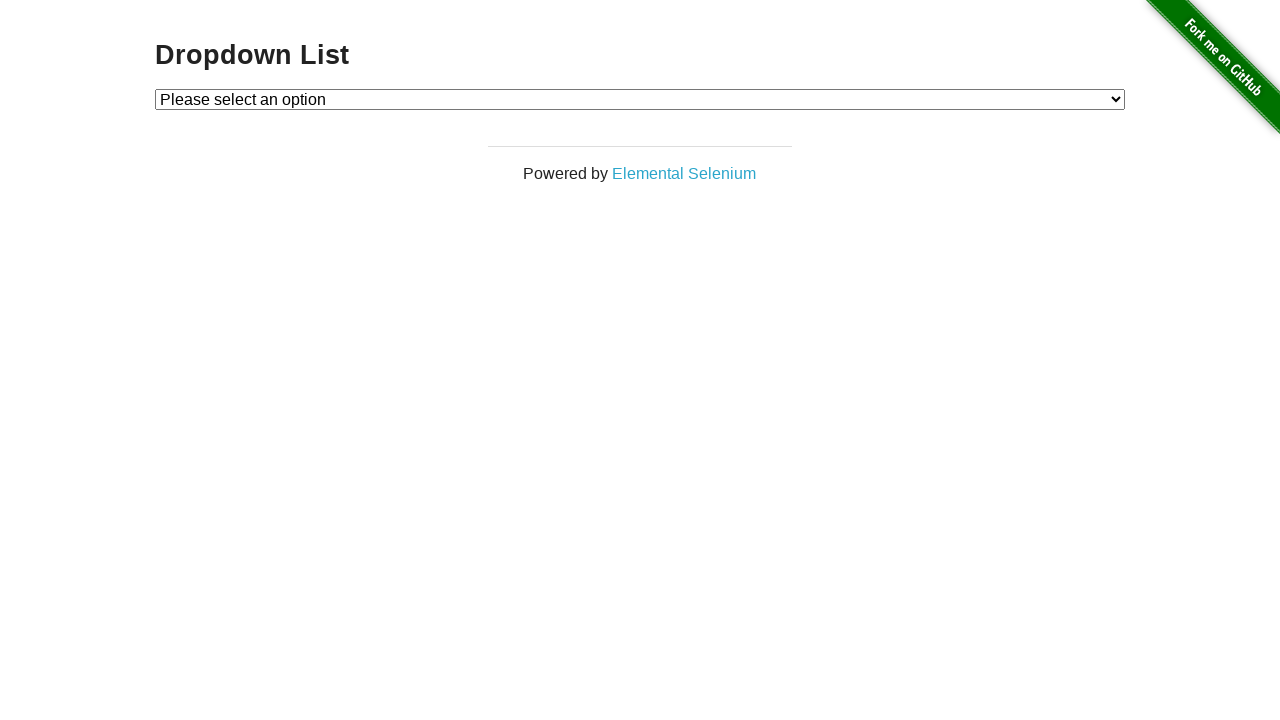

Selected 'Option 1' from the dropdown using select method on #dropdown
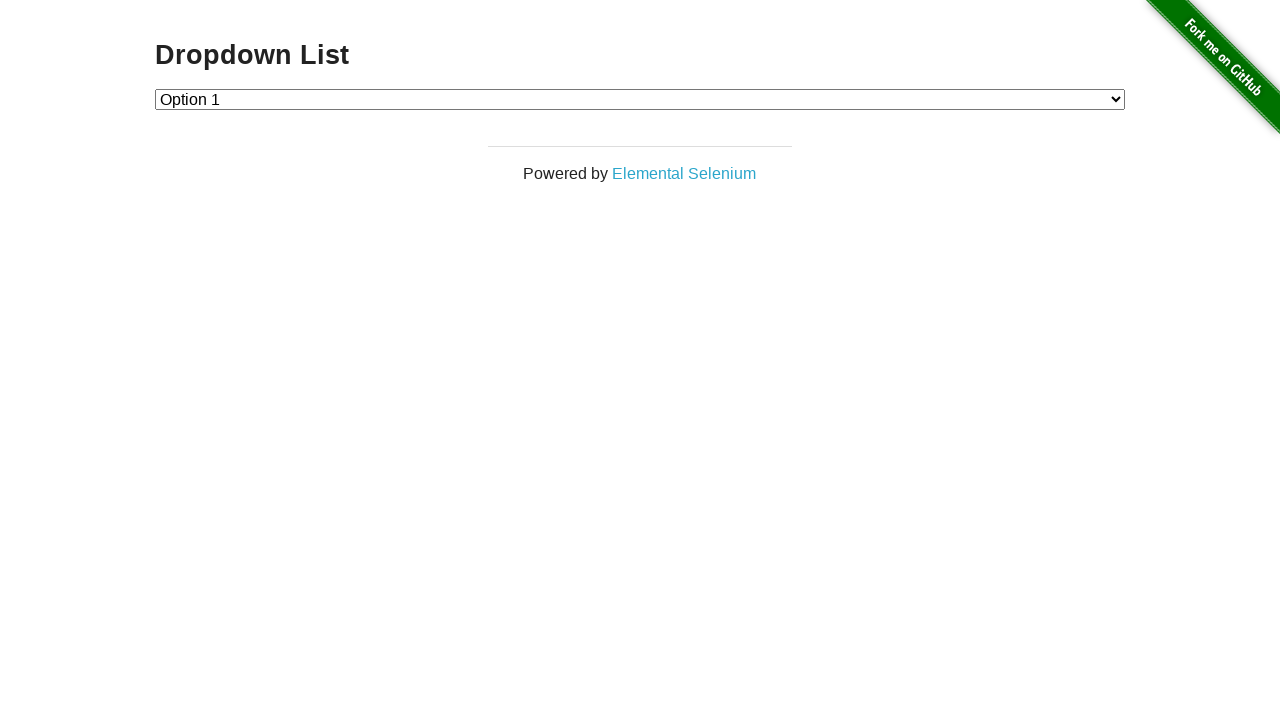

Retrieved the text of the selected dropdown option
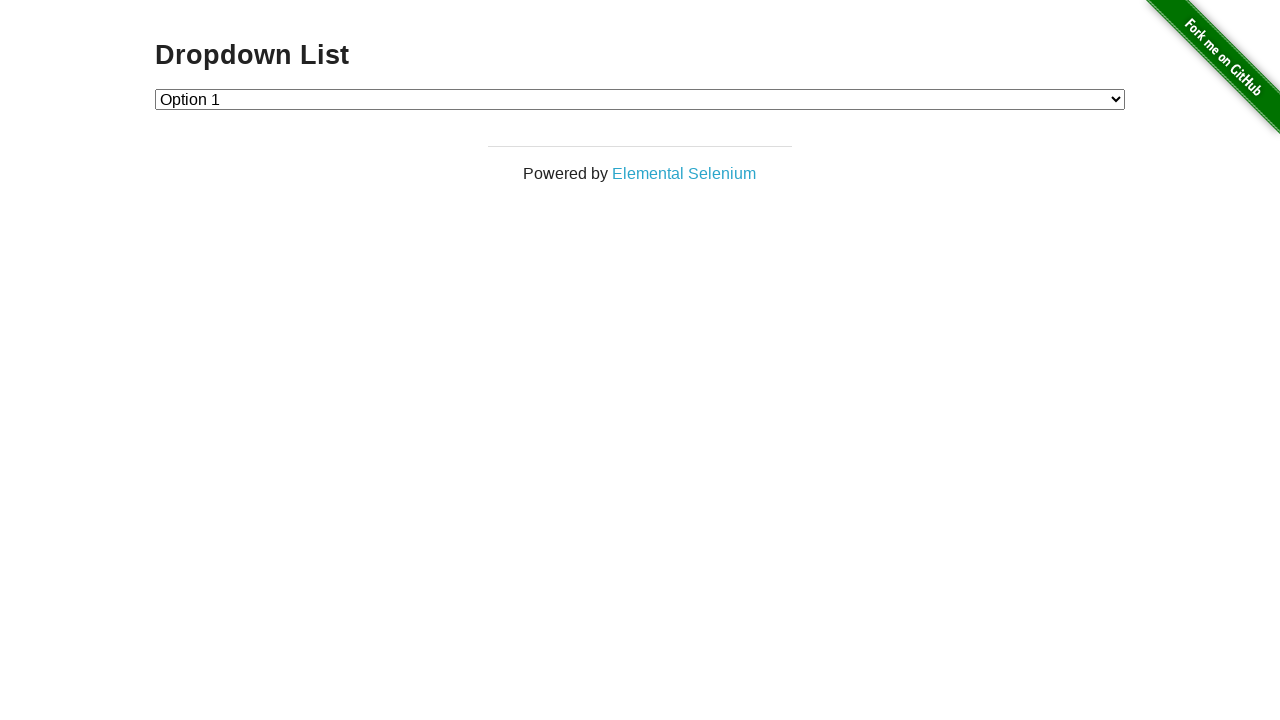

Verified that 'Option 1' is correctly selected
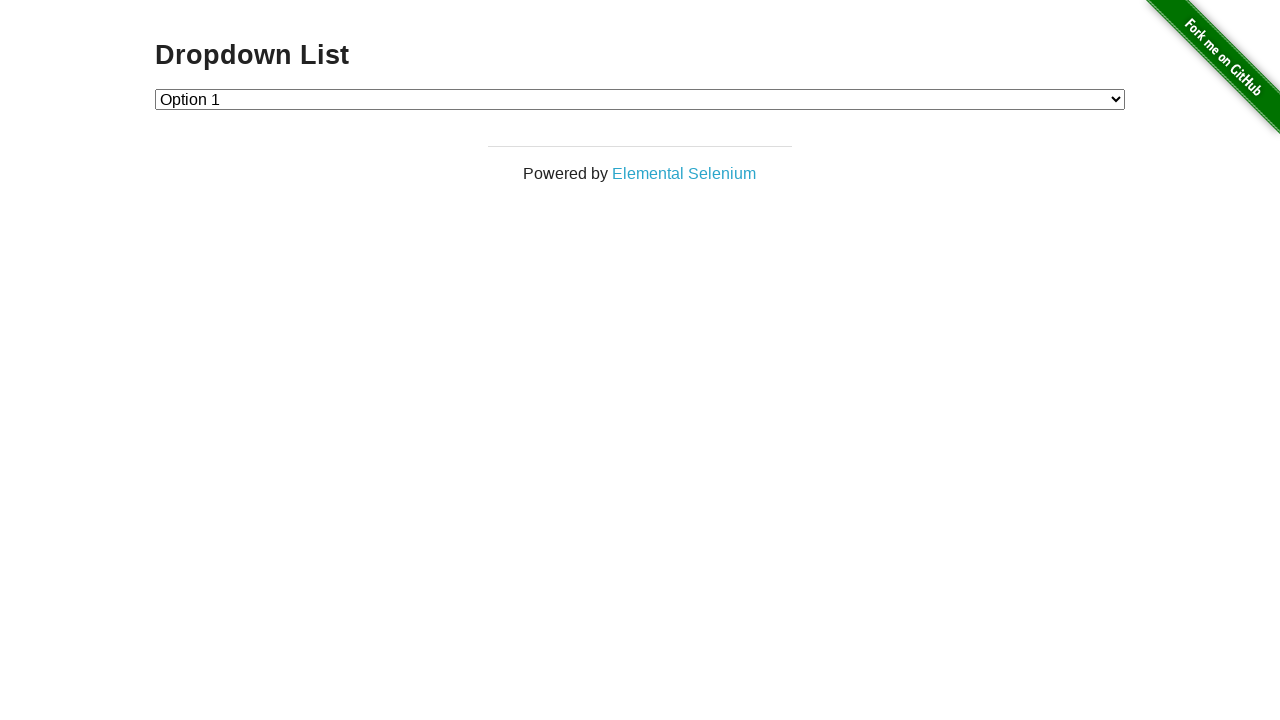

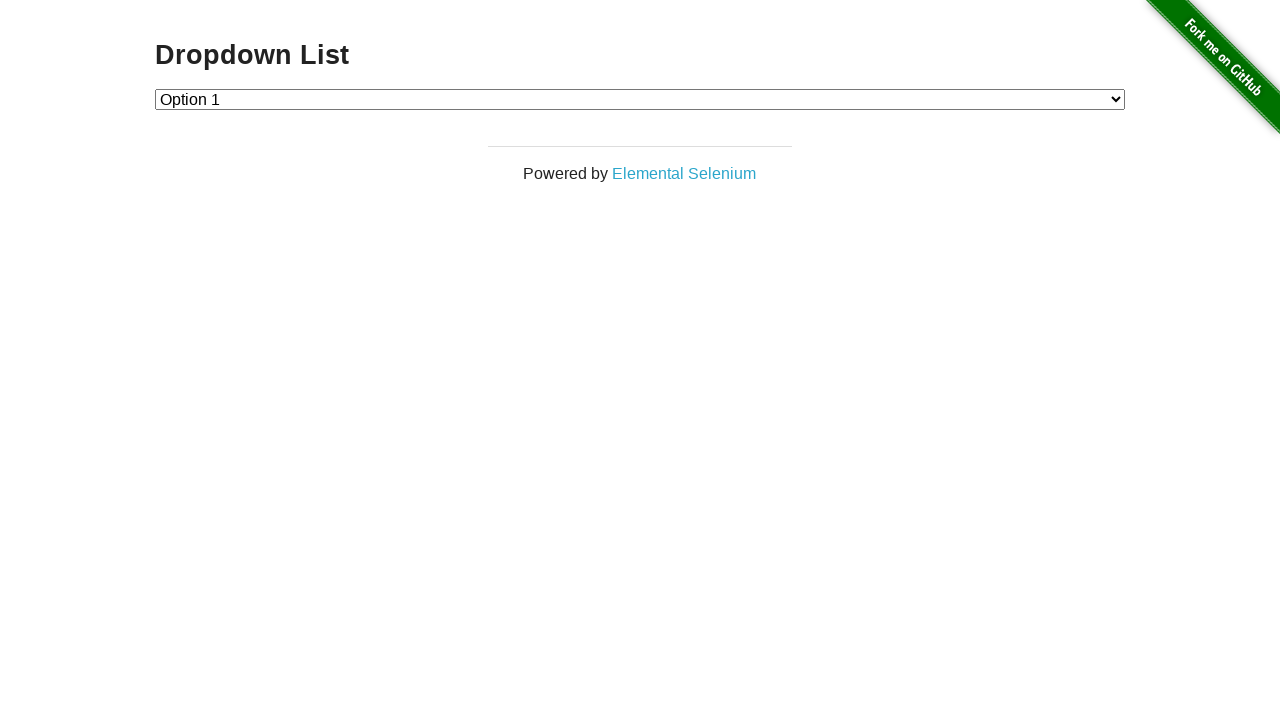